Tests that the currently applied filter link is highlighted

Starting URL: https://demo.playwright.dev/todomvc

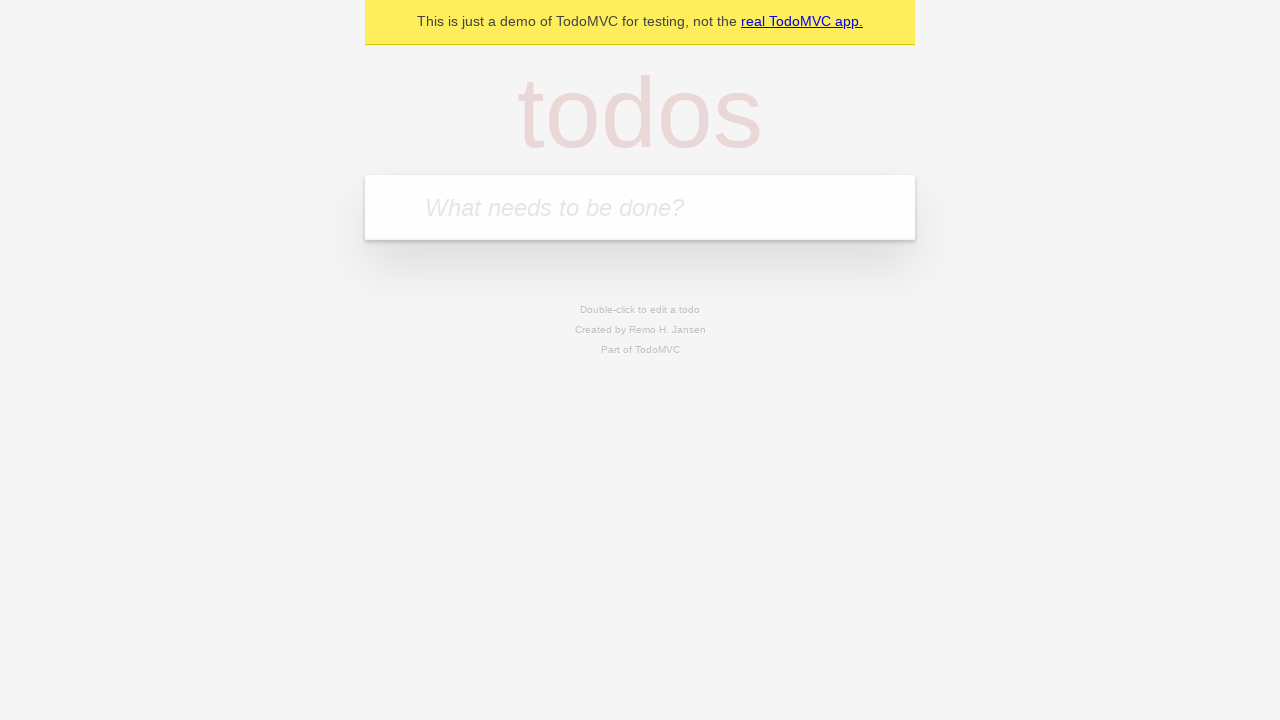

Navigated to TodoMVC demo page
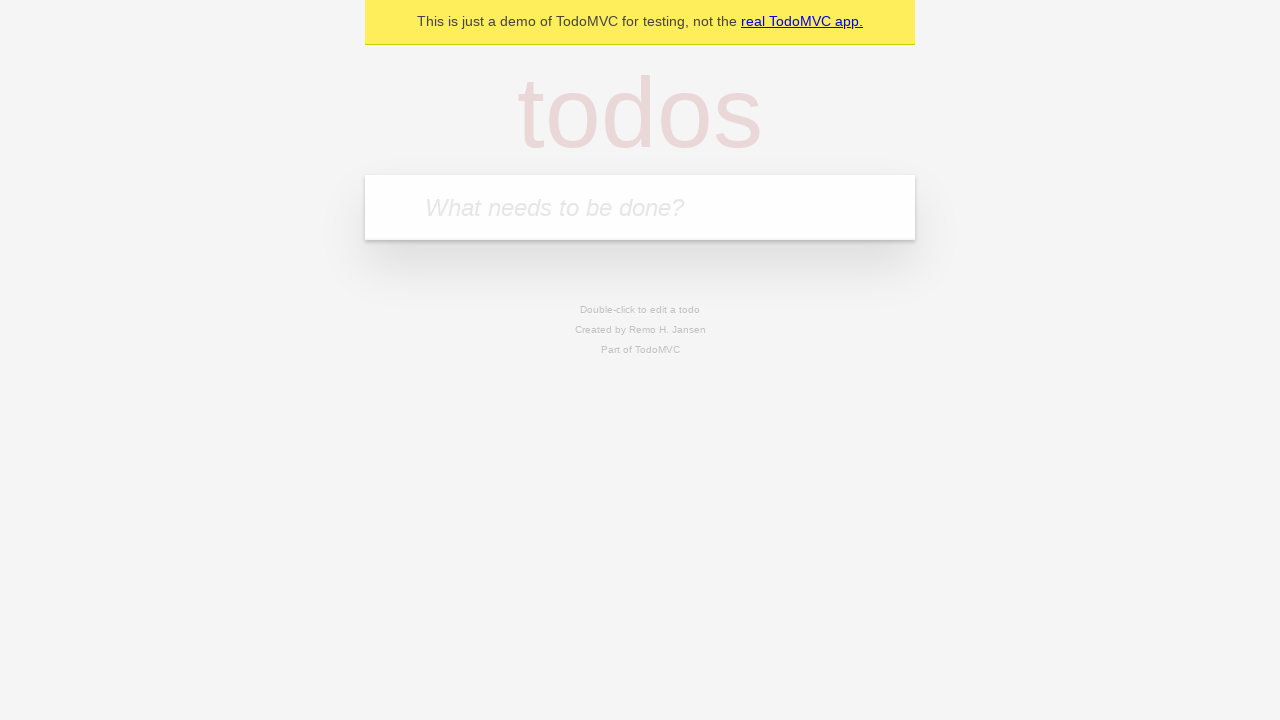

Located new todo input field
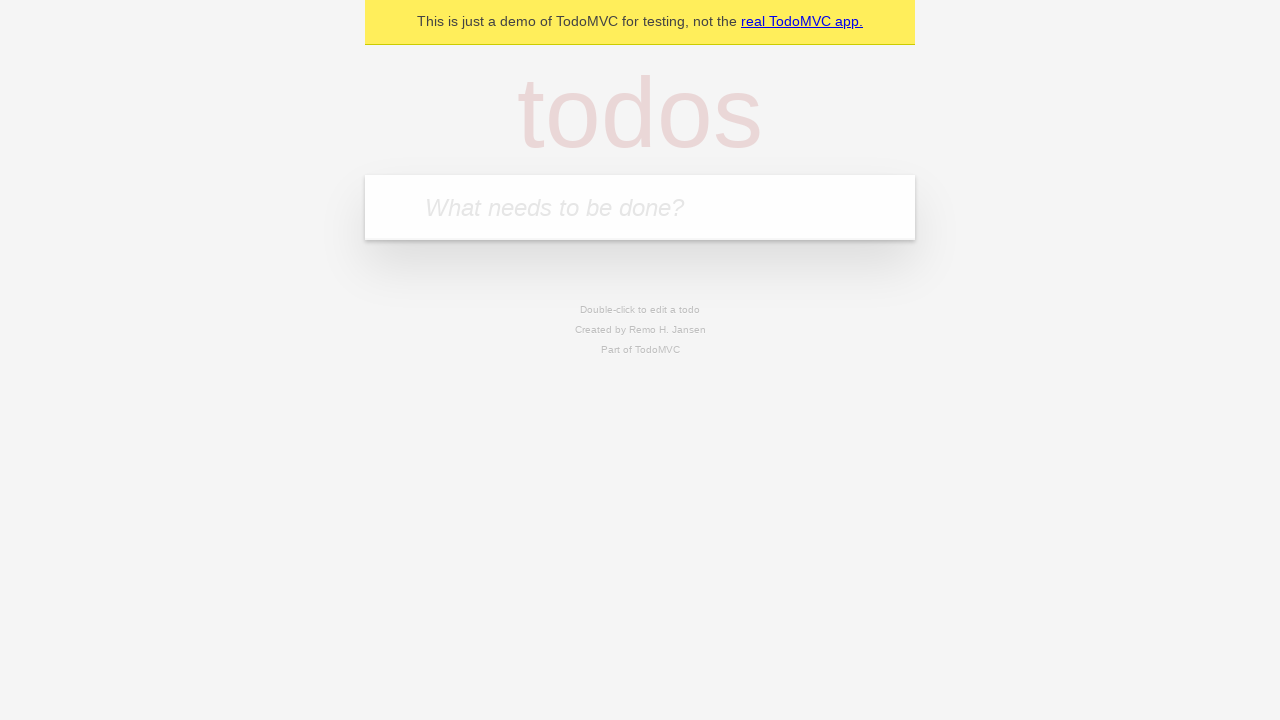

Filled todo input with 'buy some cheese' on internal:attr=[placeholder="What needs to be done?"i]
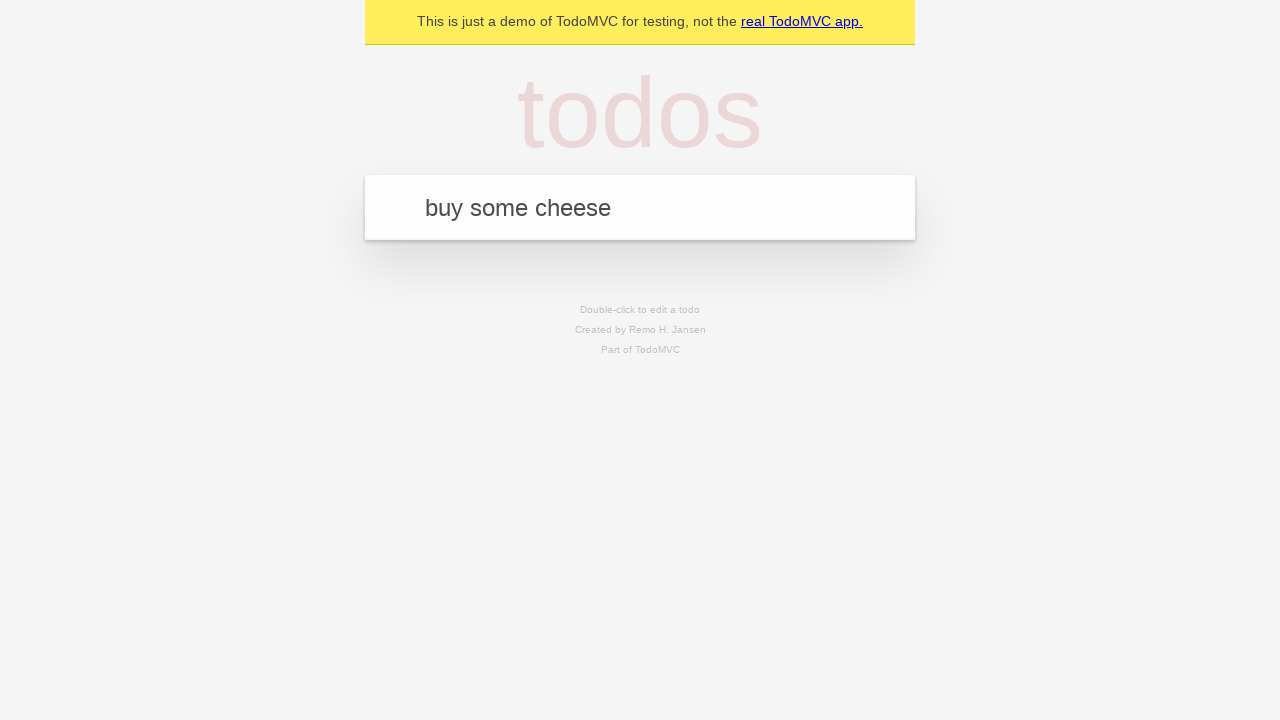

Pressed Enter to create todo 'buy some cheese' on internal:attr=[placeholder="What needs to be done?"i]
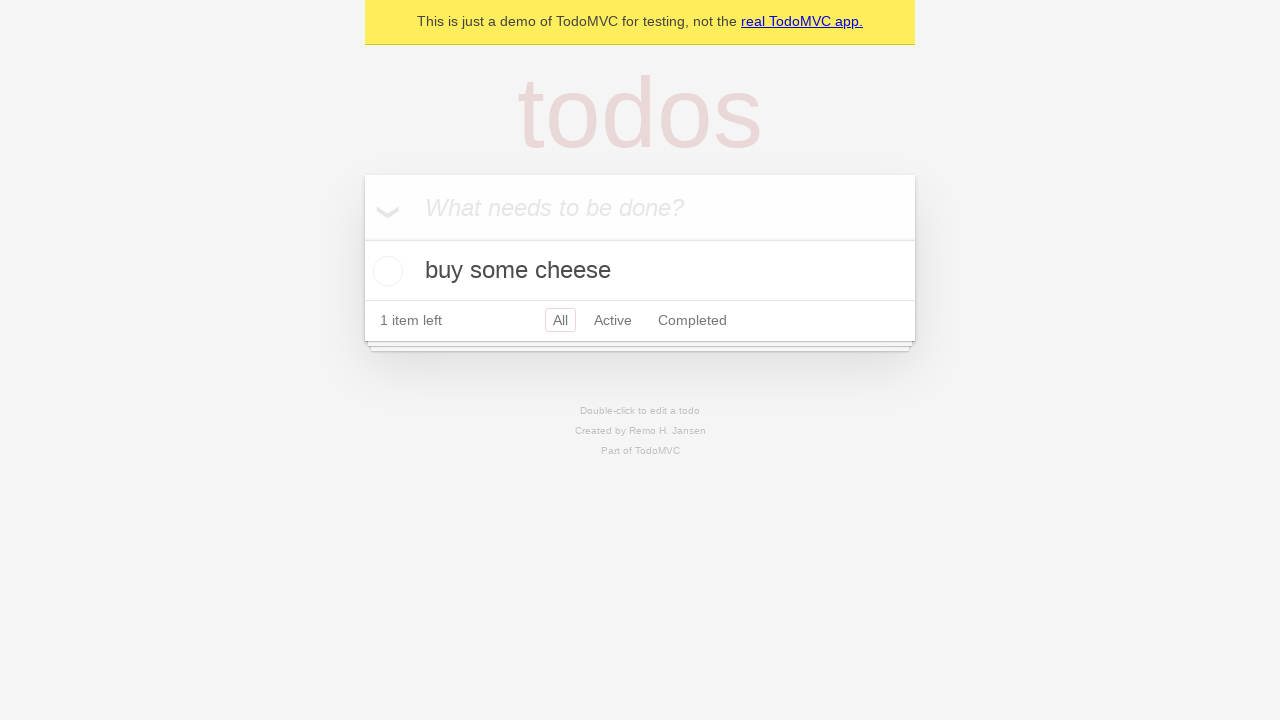

Filled todo input with 'feed the cat' on internal:attr=[placeholder="What needs to be done?"i]
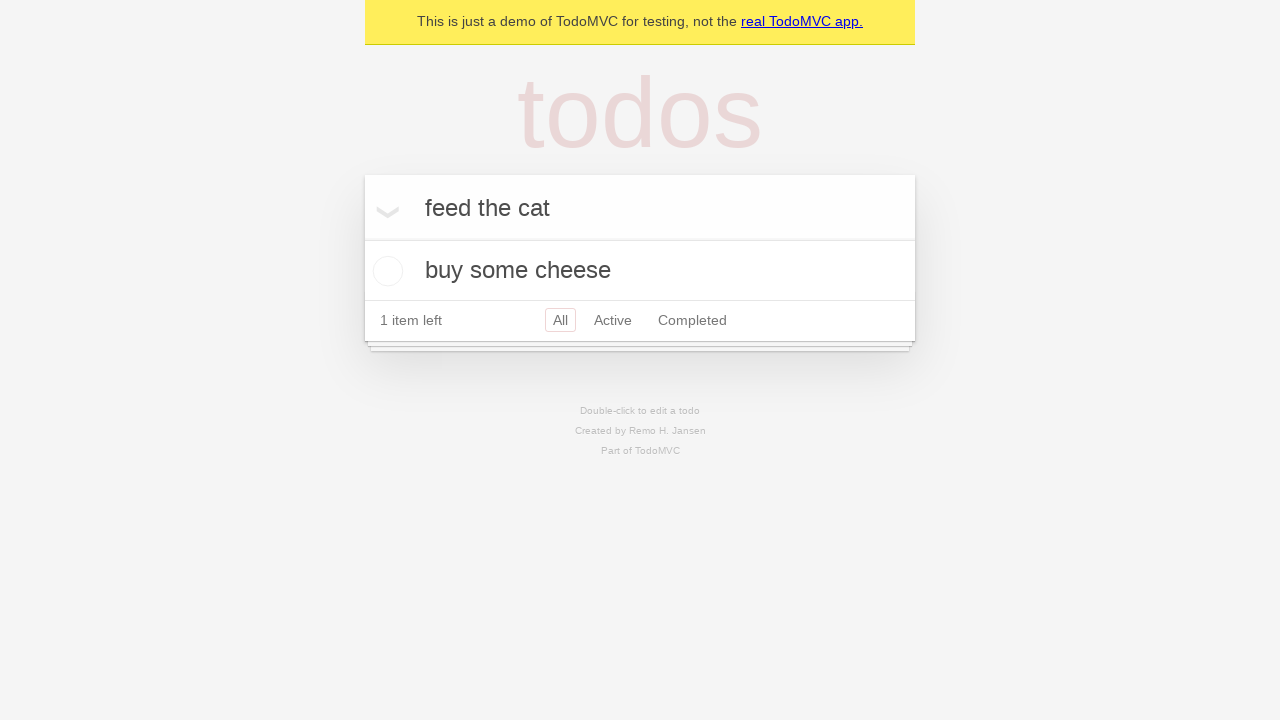

Pressed Enter to create todo 'feed the cat' on internal:attr=[placeholder="What needs to be done?"i]
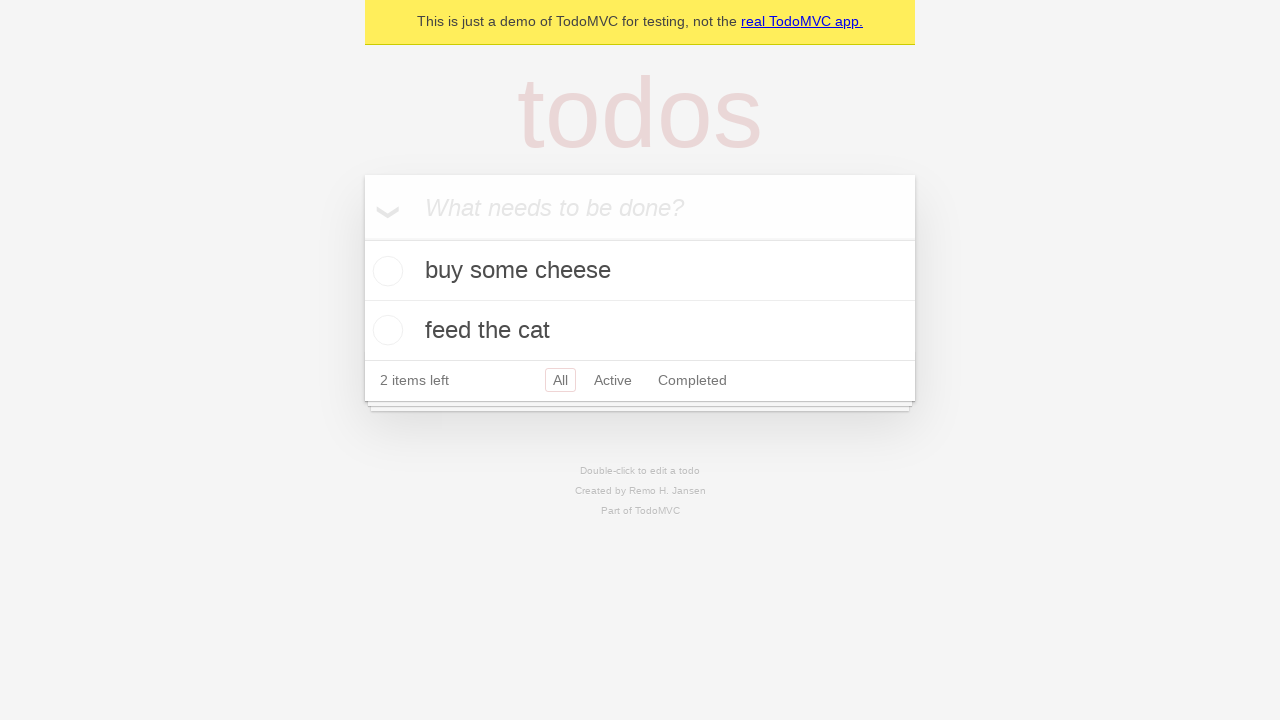

Filled todo input with 'book a doctors appointment' on internal:attr=[placeholder="What needs to be done?"i]
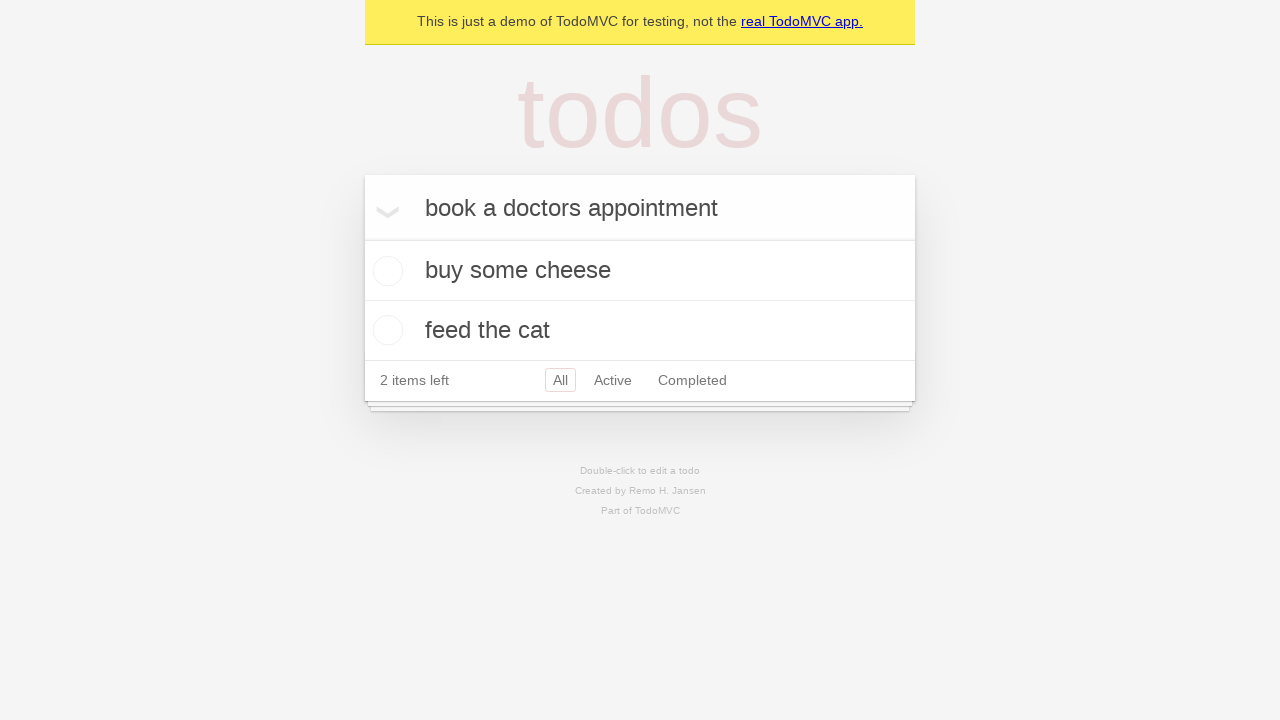

Pressed Enter to create todo 'book a doctors appointment' on internal:attr=[placeholder="What needs to be done?"i]
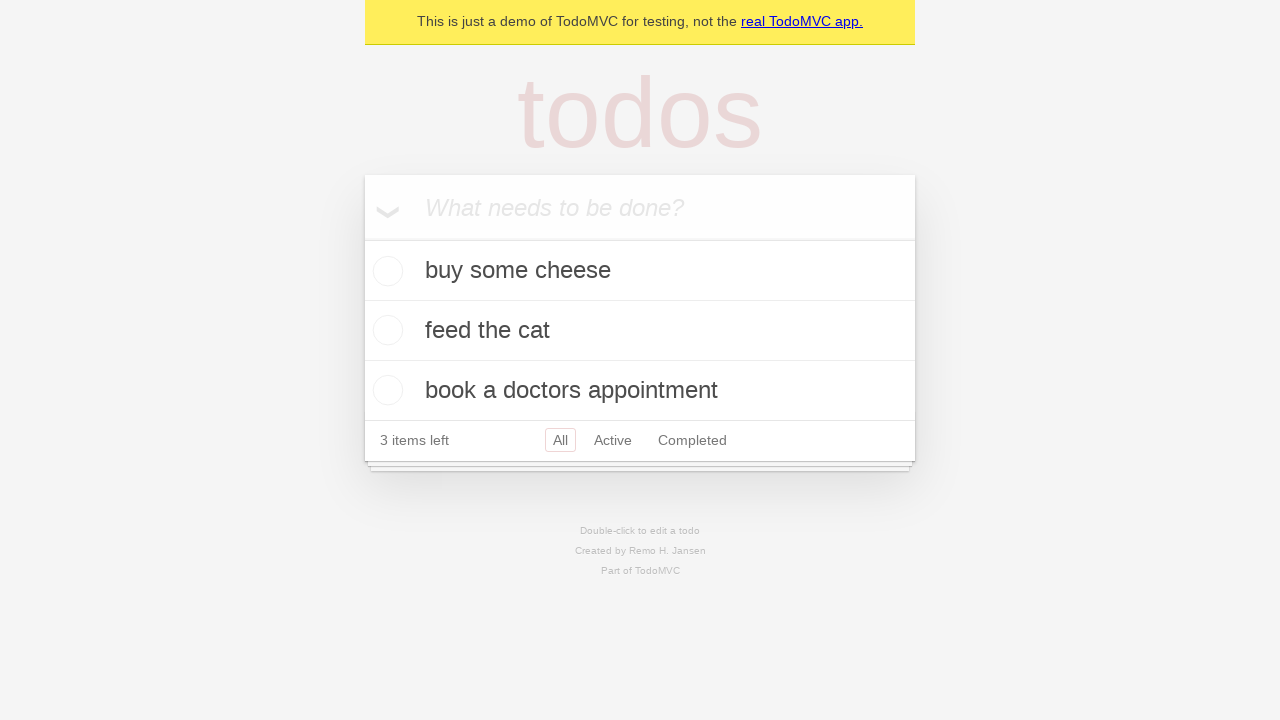

Located Active filter link
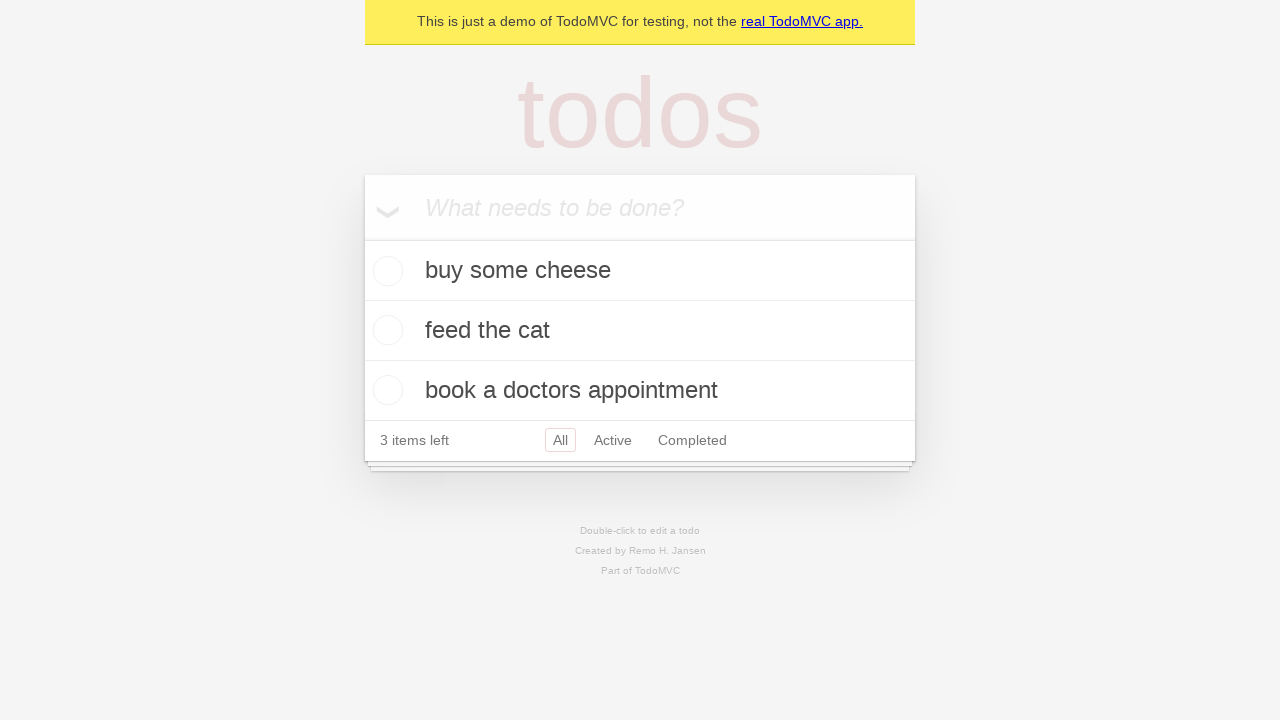

Located Completed filter link
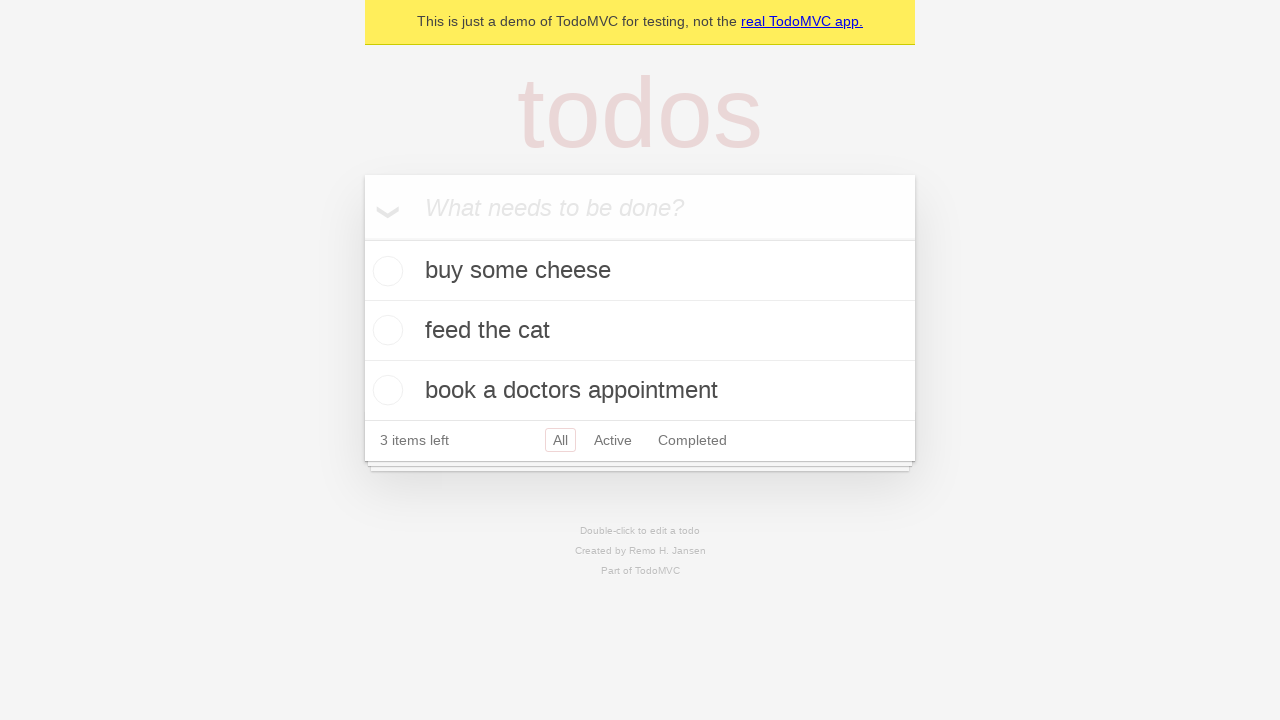

Clicked Active filter link at (613, 440) on internal:role=link[name="Active"i]
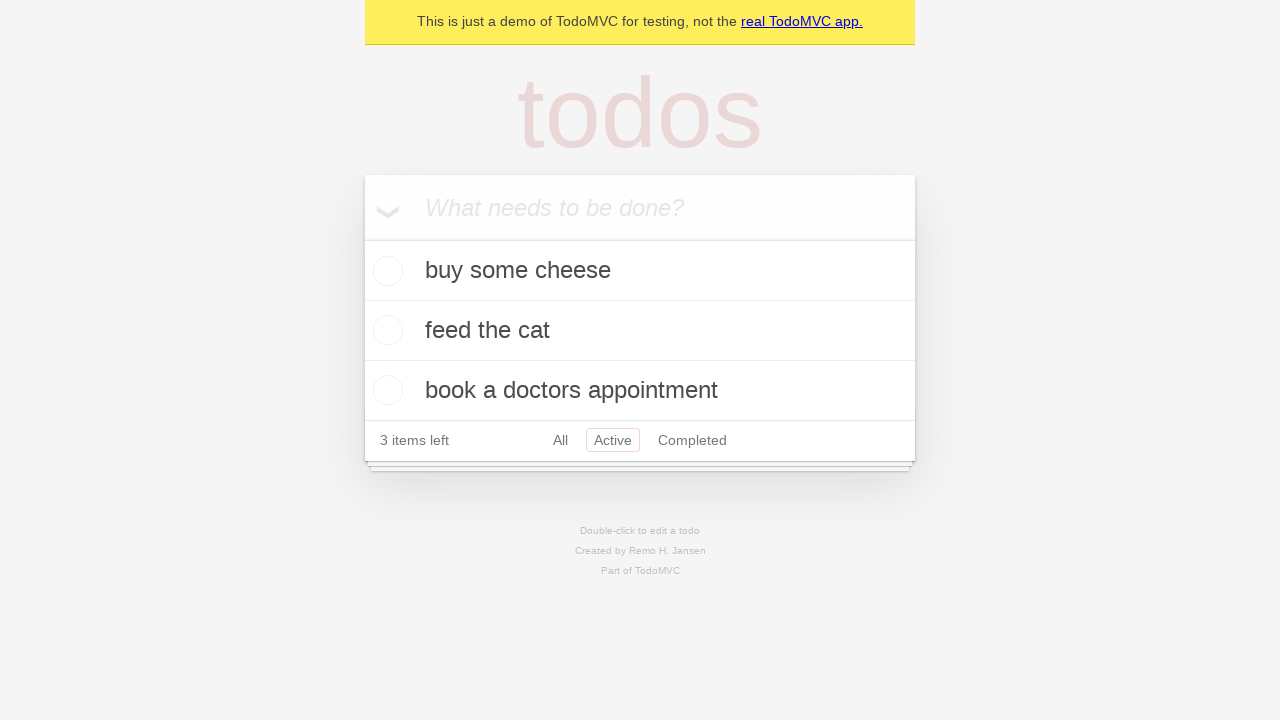

Clicked Completed filter link to verify highlight changes at (692, 440) on internal:role=link[name="Completed"i]
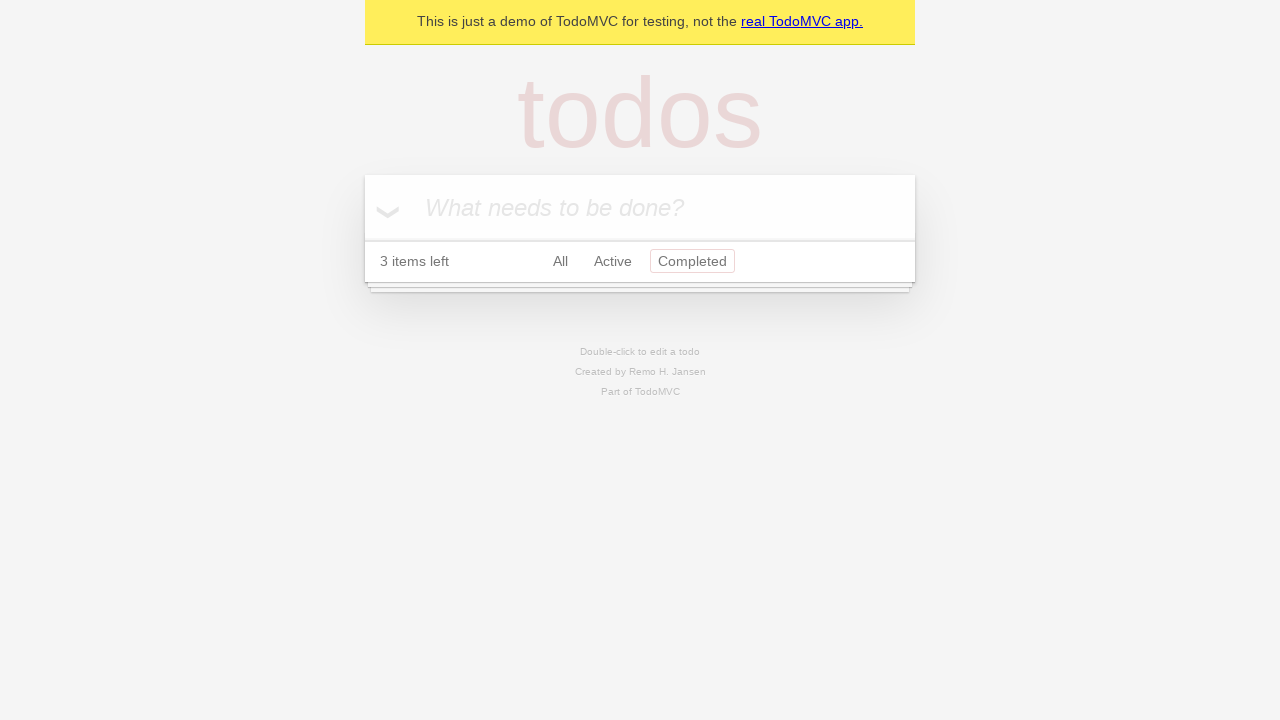

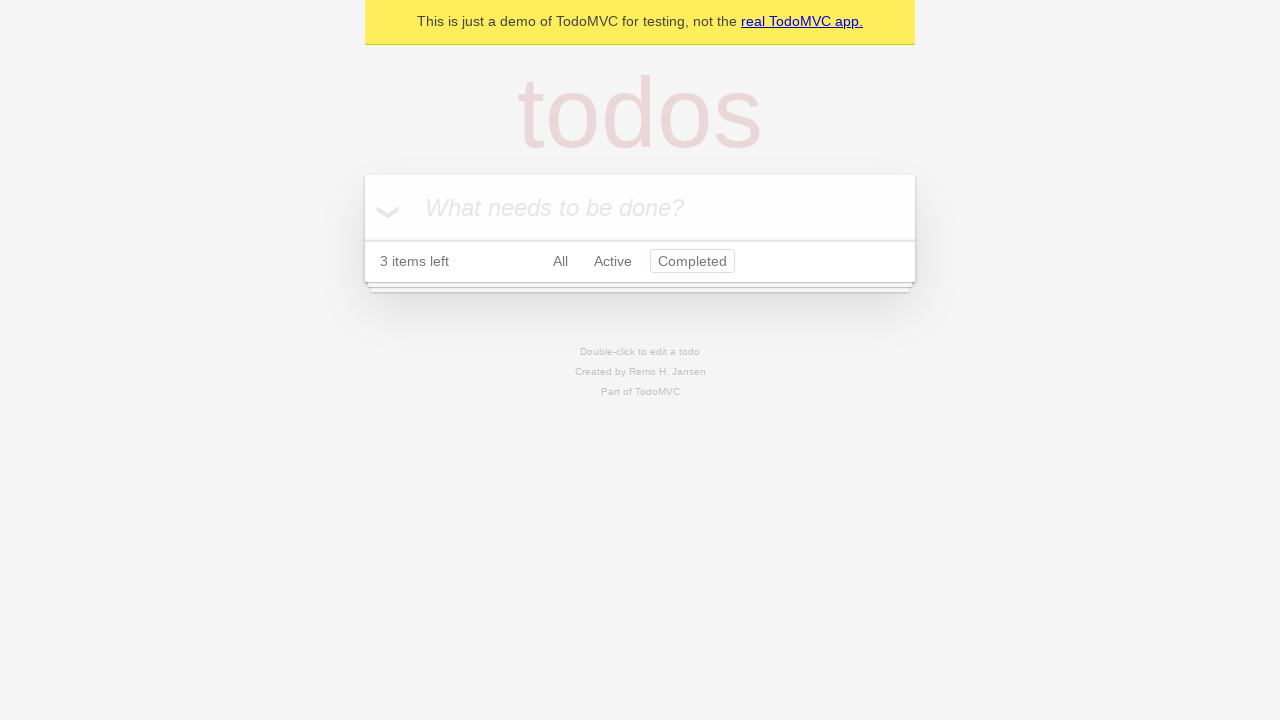